Tests browser navigation functionality by navigating to a website and then using back and forward browser navigation controls

Starting URL: https://www.rahulshettyacademy.com

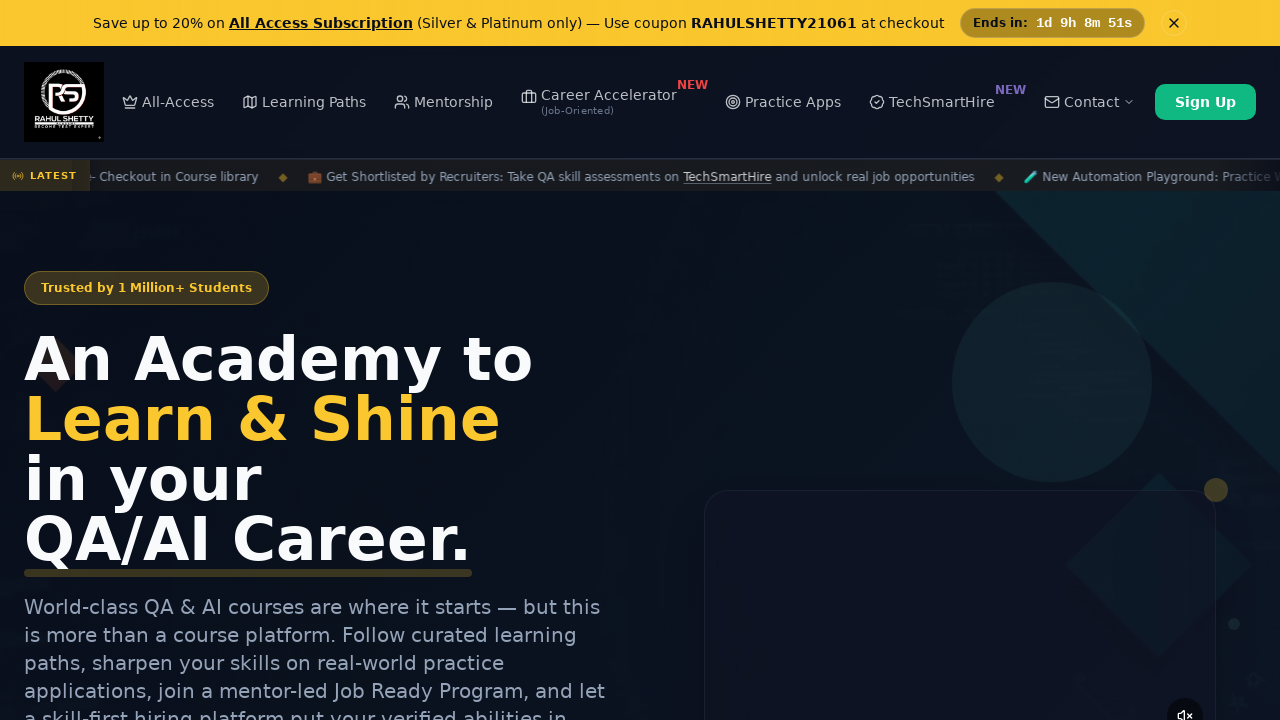

Navigated back in browser history
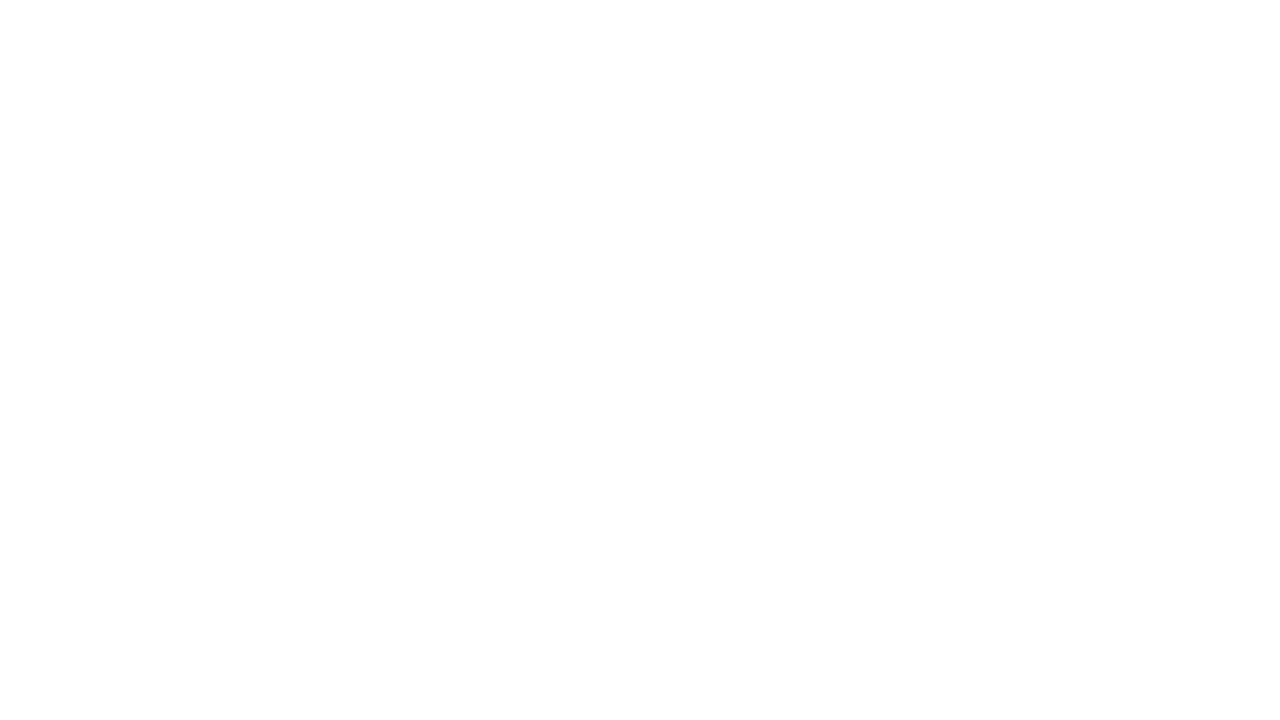

Navigated forward in browser history
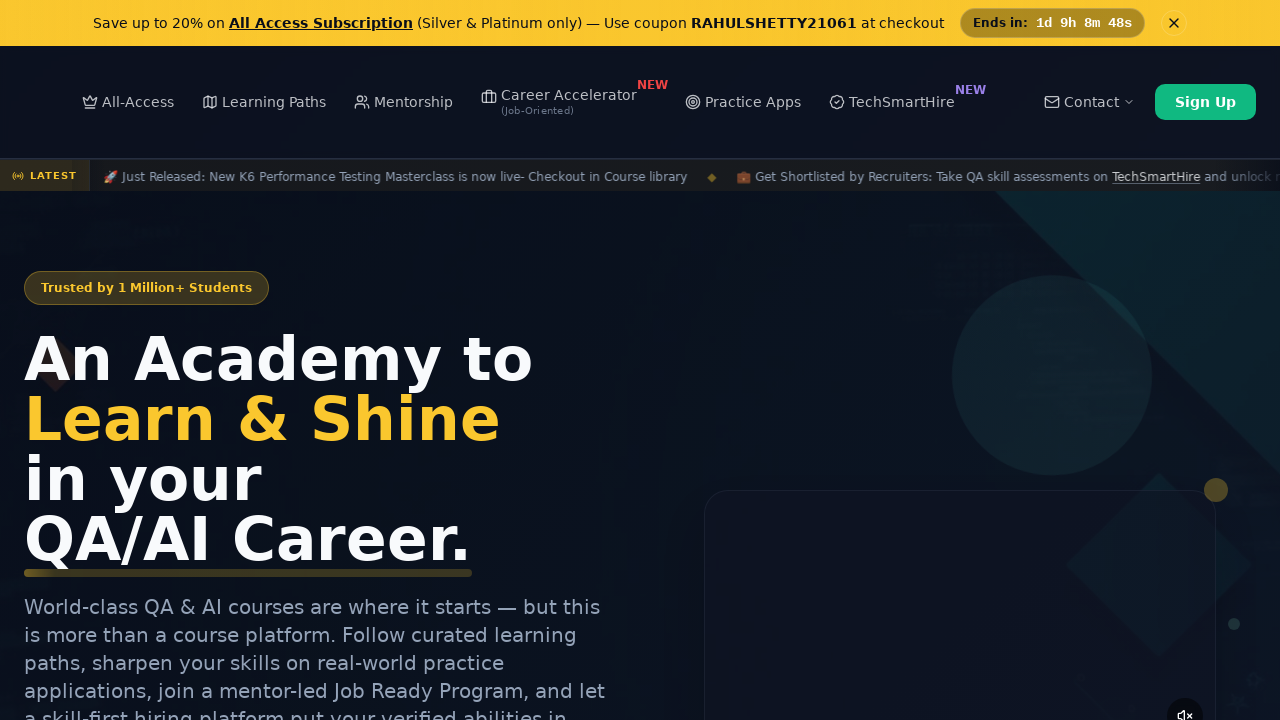

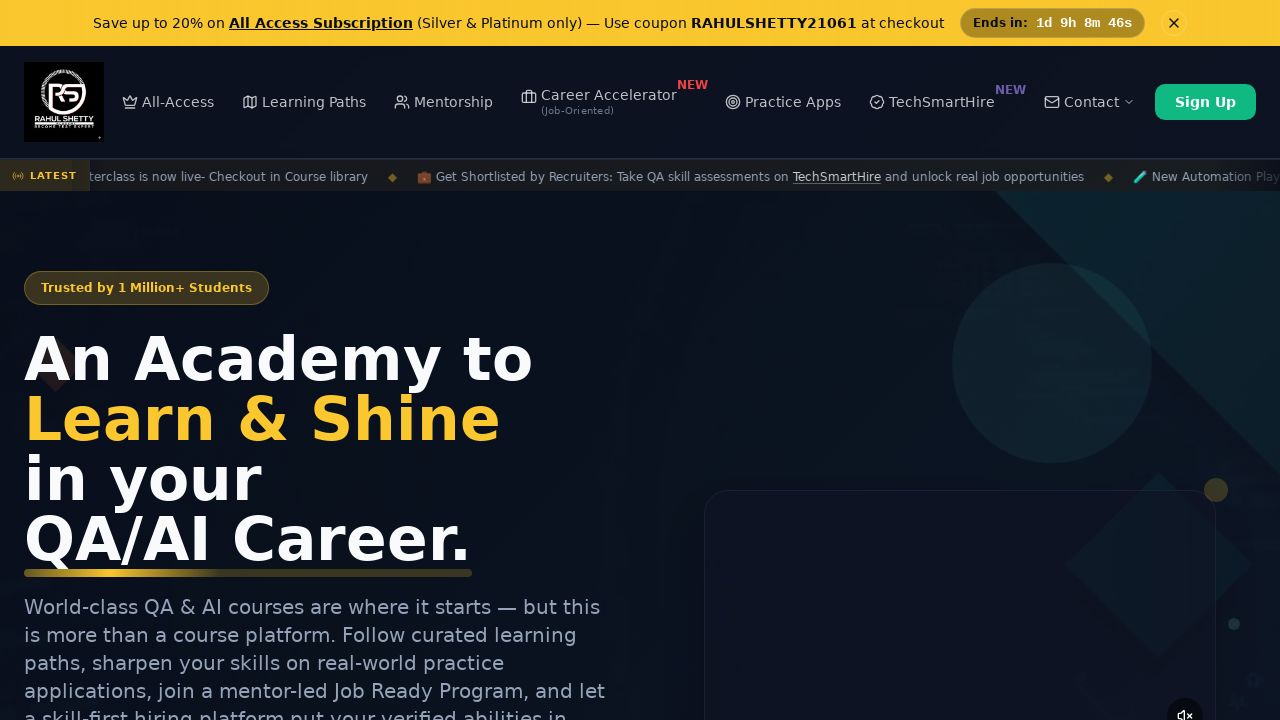